Tests drag and drop functionality on the jQuery UI droppable demo page by dragging an element and dropping it onto a target area within an iframe

Starting URL: https://jqueryui.com/droppable/

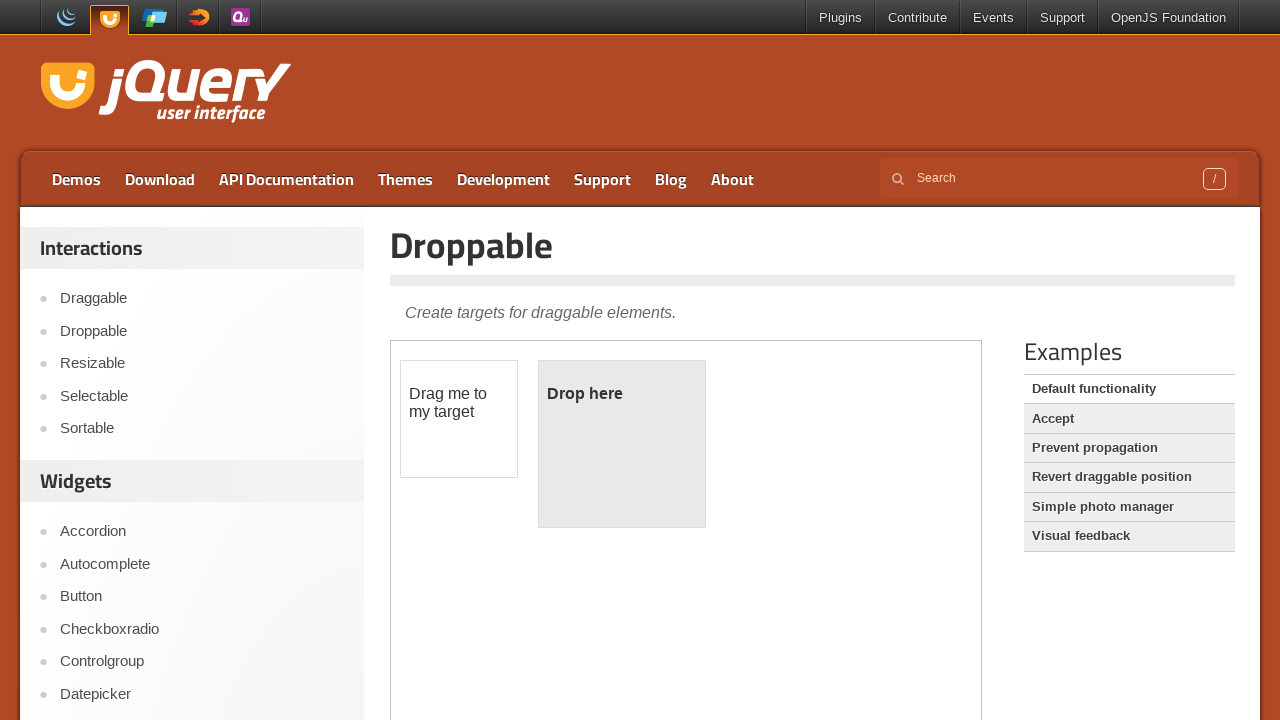

Located the demo iframe containing the droppable demo
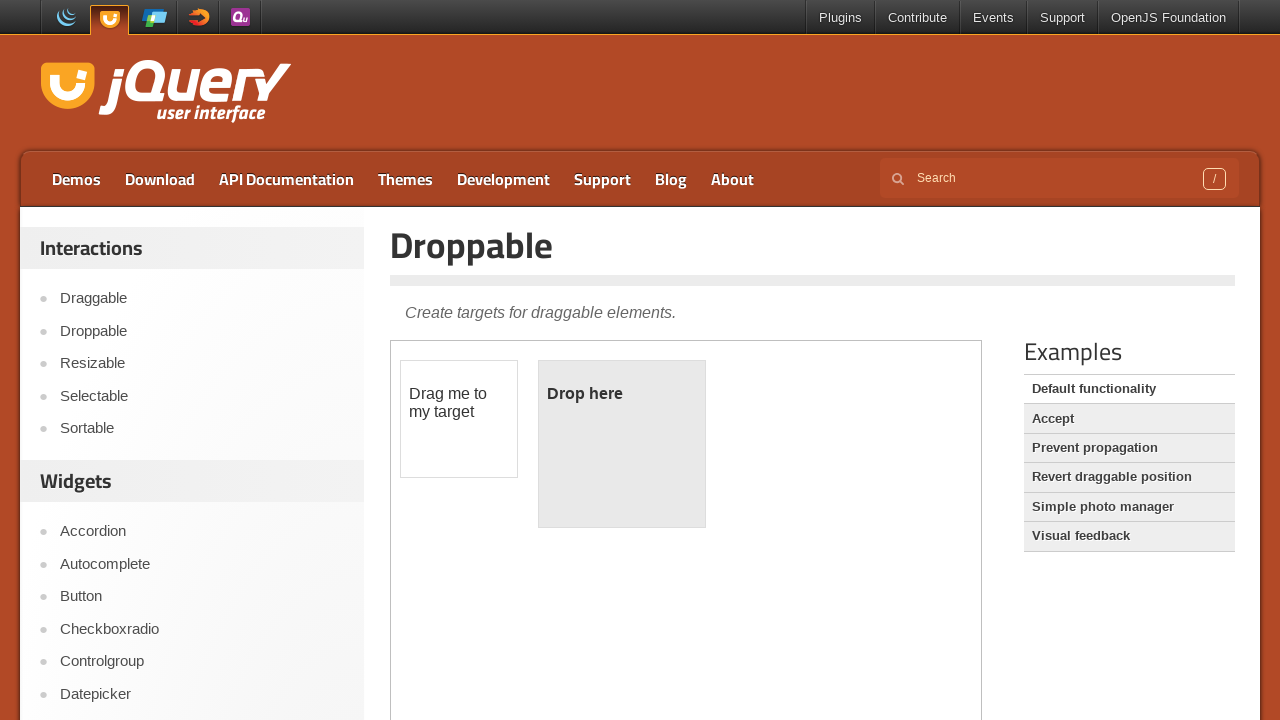

Located the draggable element within the iframe
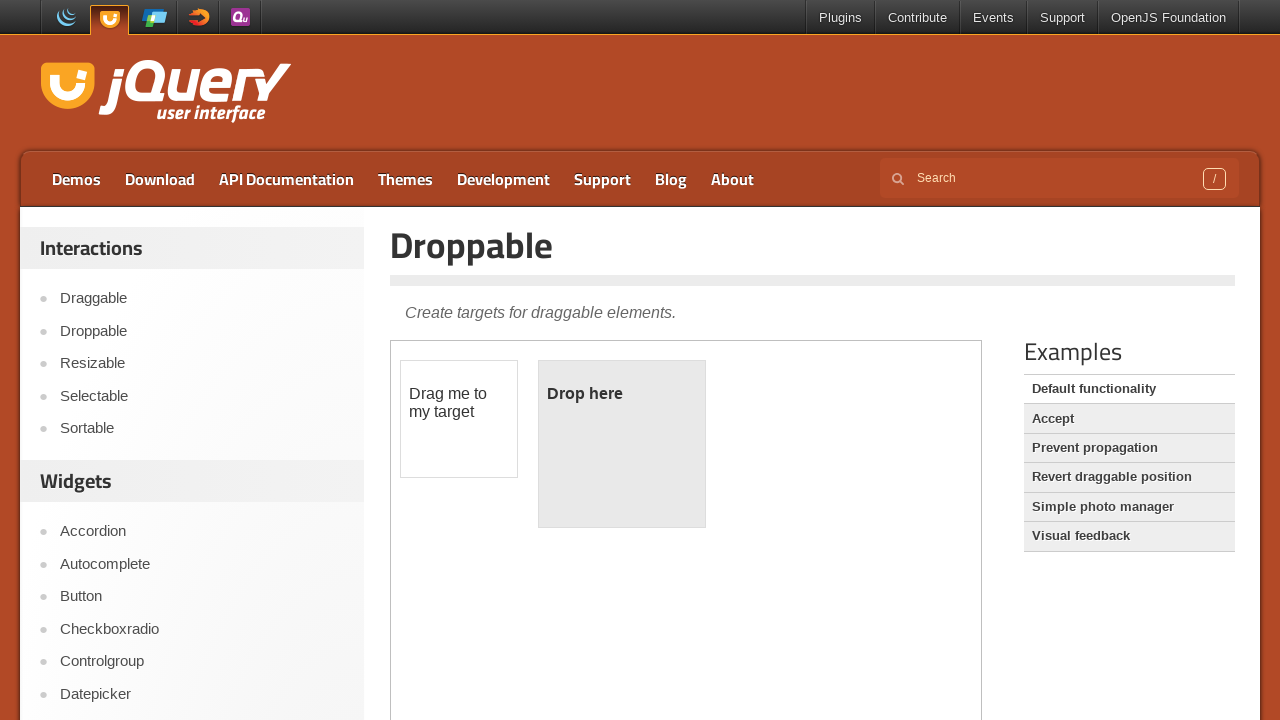

Located the droppable target element within the iframe
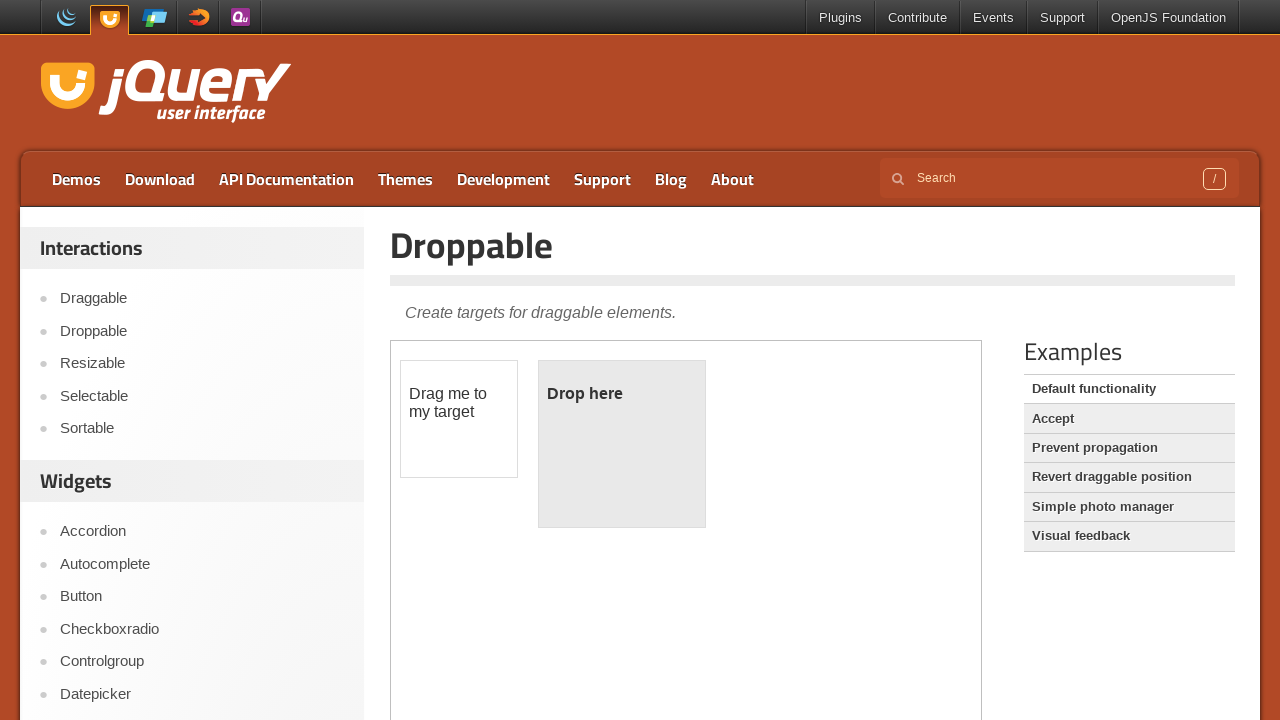

Dragged the draggable element and dropped it onto the droppable target at (622, 444)
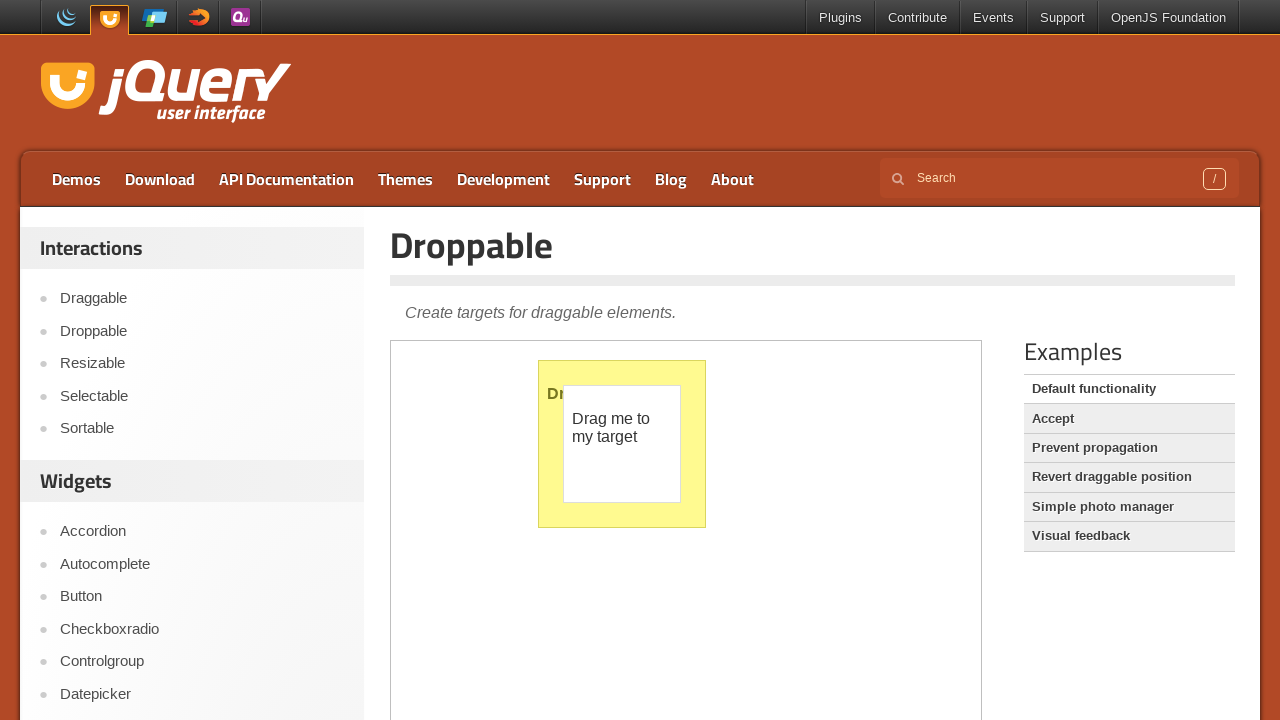

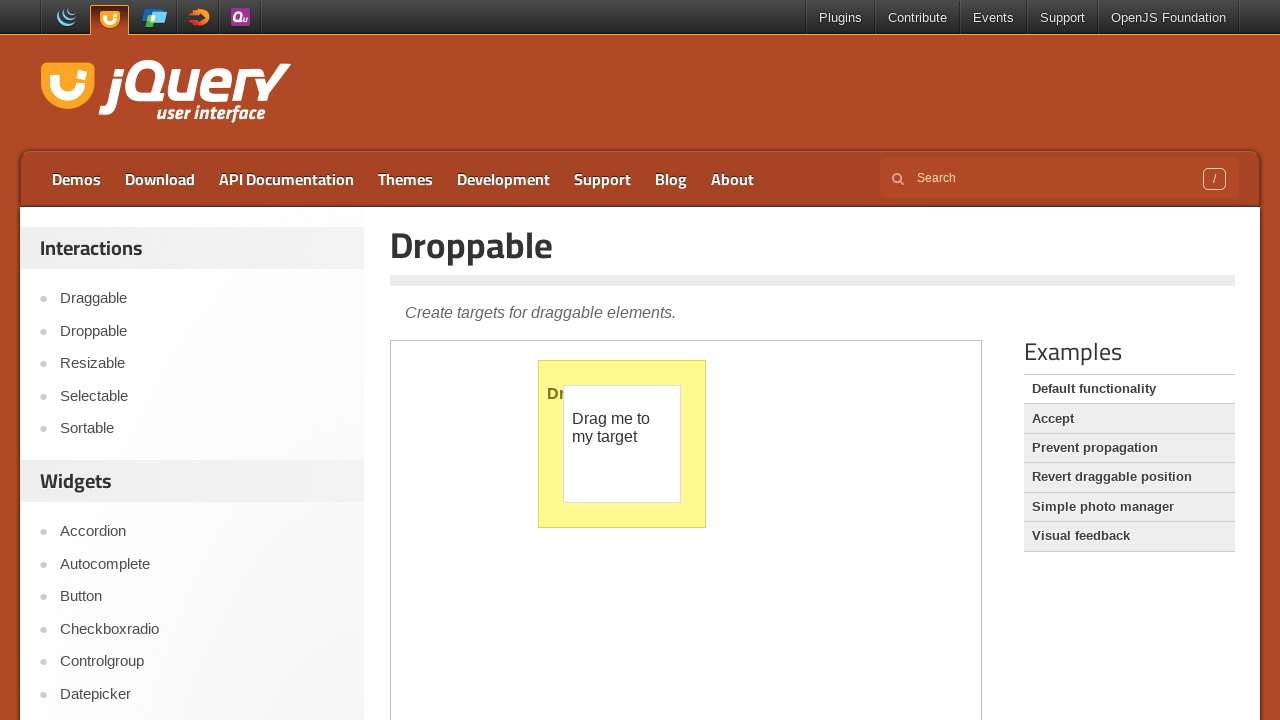